Tests single click functionality by clicking a button and verifying the dynamic click message appears

Starting URL: https://demoqa.com/buttons

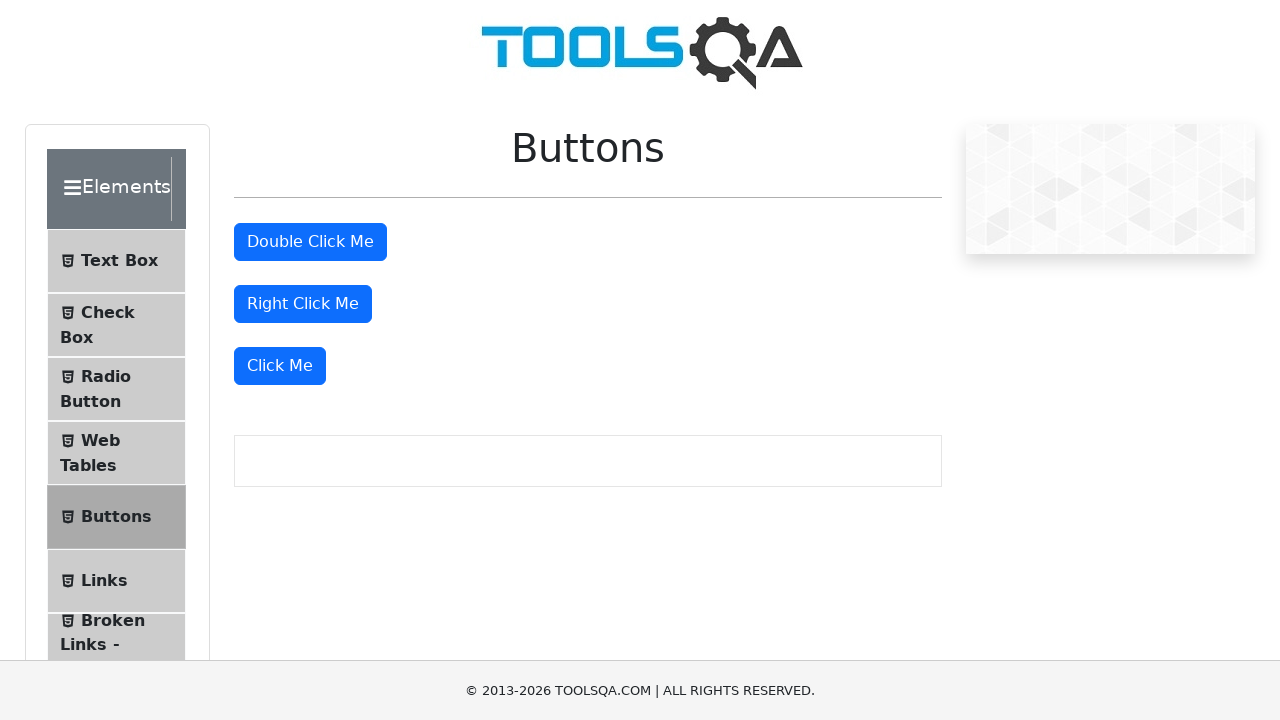

Clicked the 'Click Me' button at (280, 366) on xpath=//button[text()='Click Me']
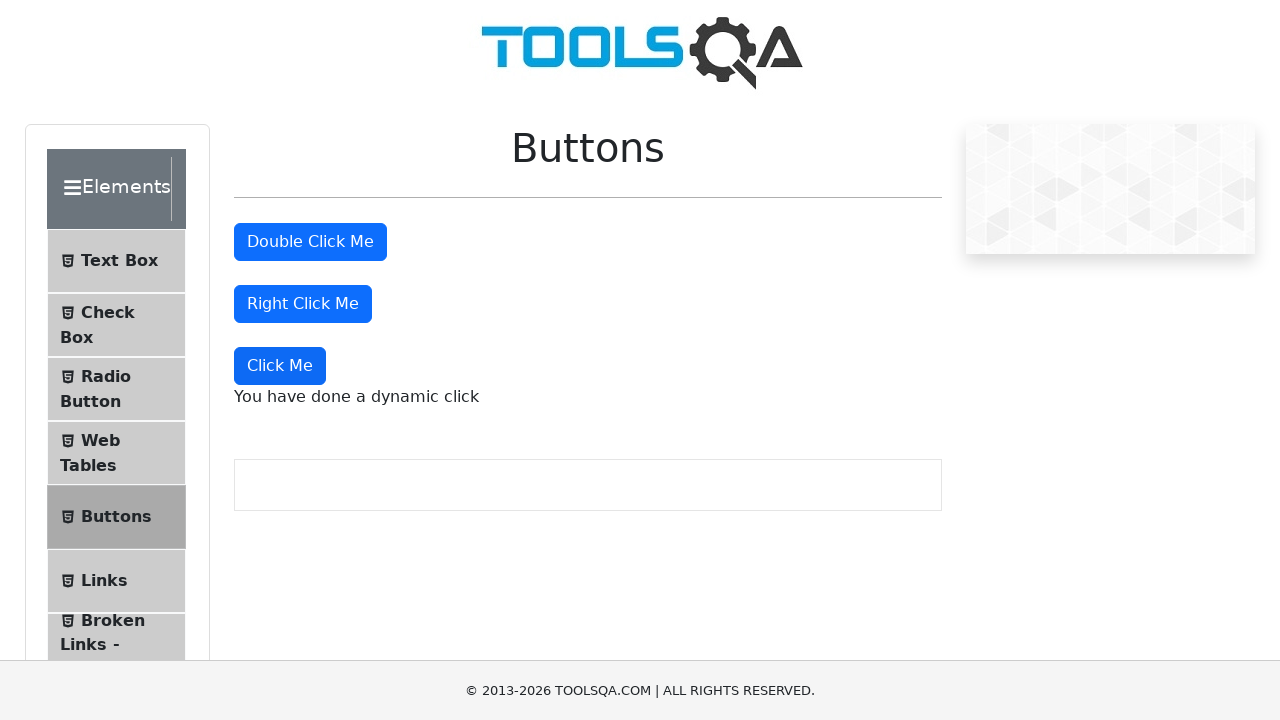

Verified dynamic click message appeared
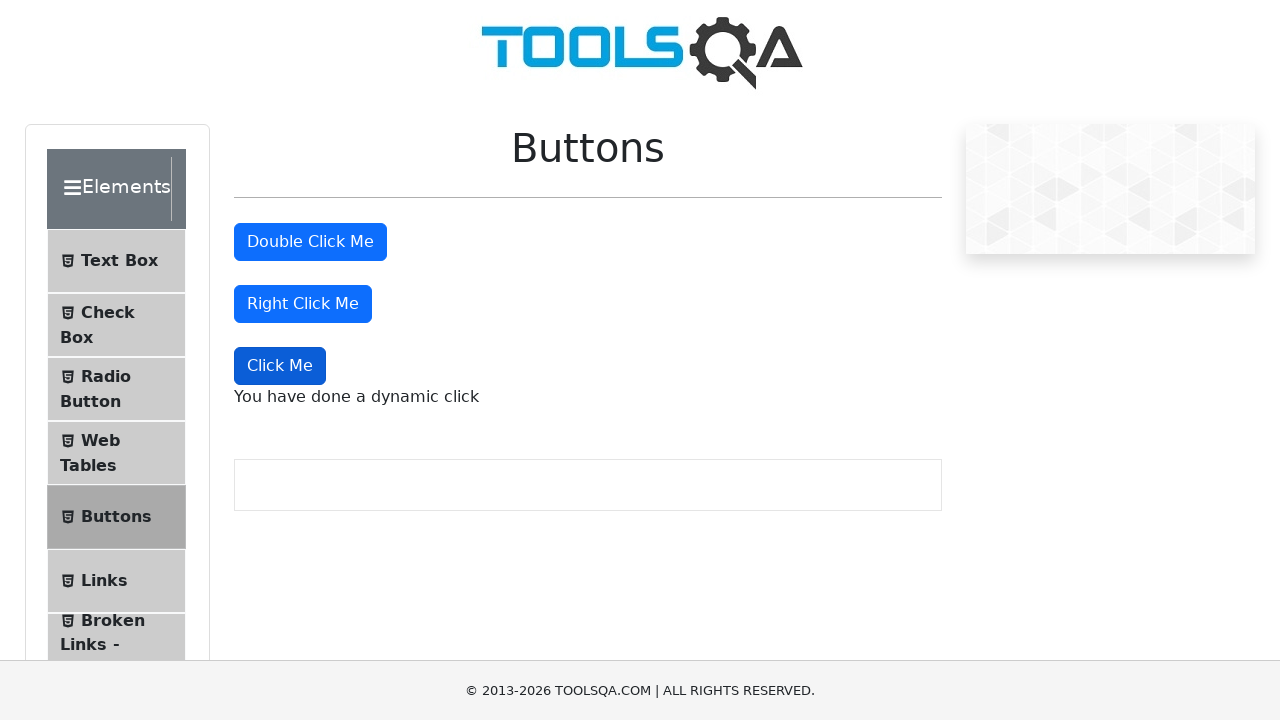

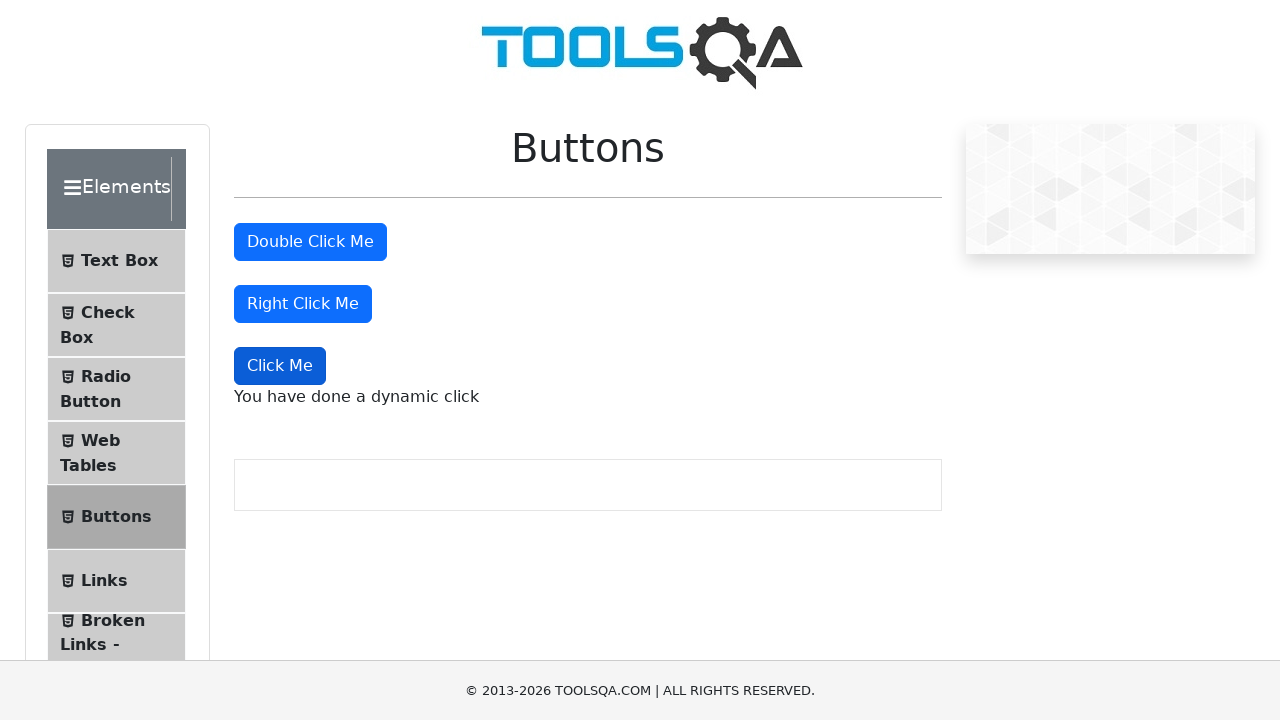